Tests a lottery history search form by entering a lottery number and submitting the search to view historical data

Starting URL: http://datachart.500.com/ssq/history/history.shtml

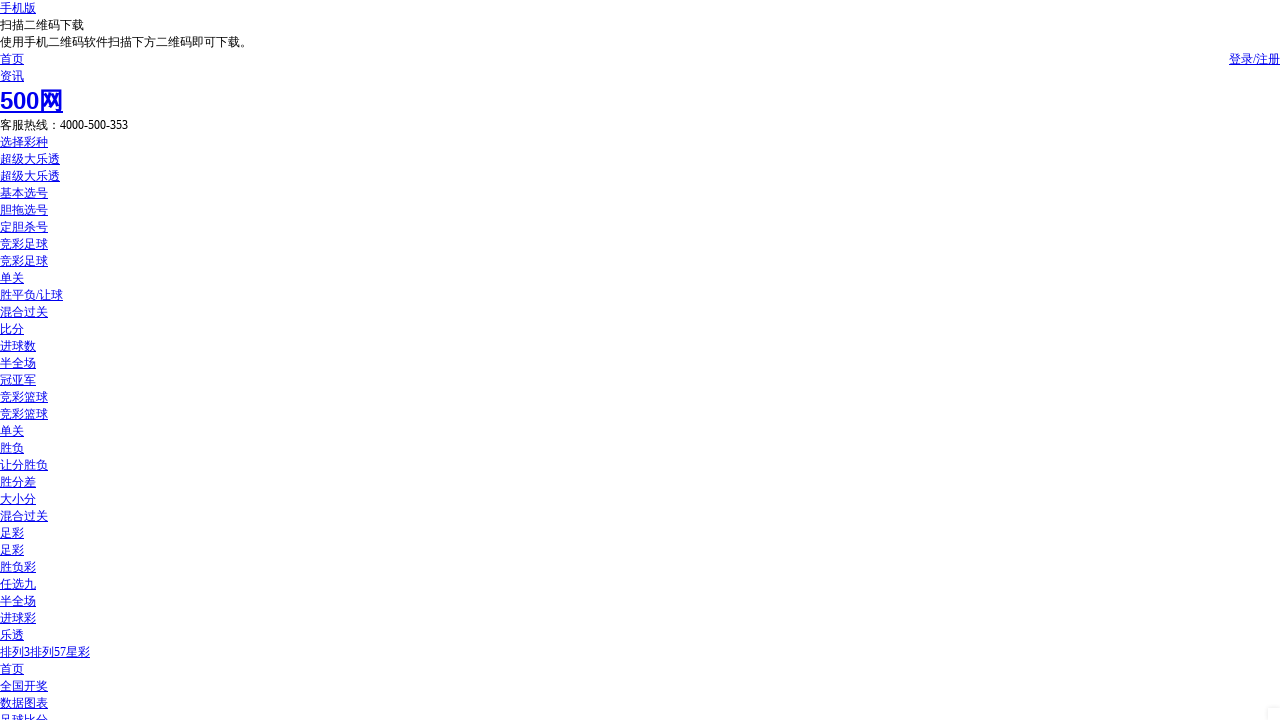

Cleared the lottery number input field on #start
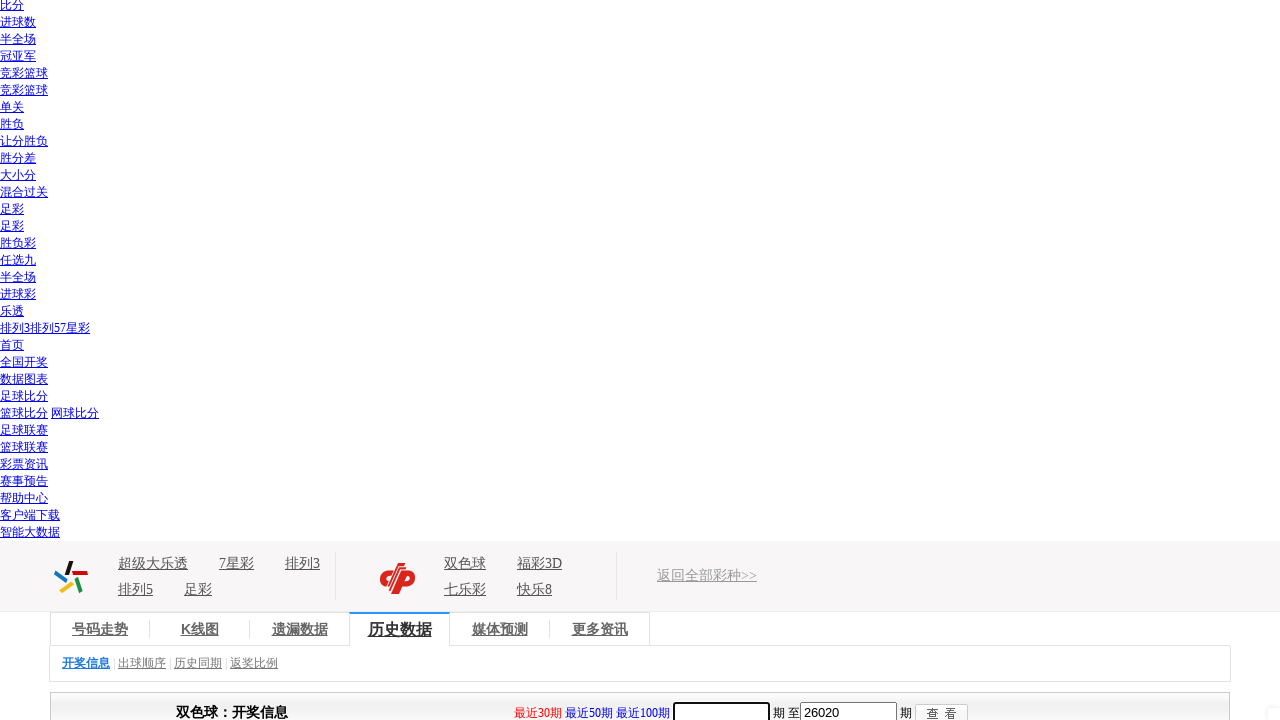

Entered lottery number '03001' in the start field on #start
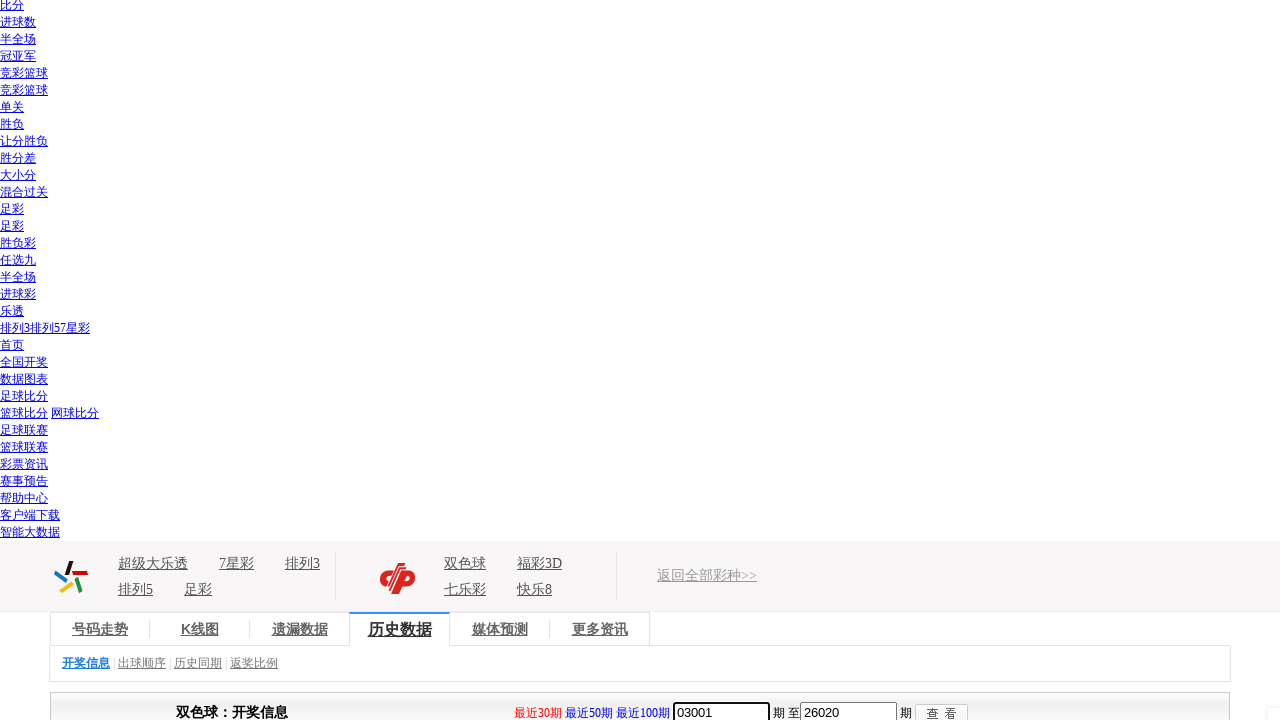

Clicked the search button to submit the lottery history search at (941, 710) on xpath=//*[@id="container"]/div/table/tbody/tr[1]/td/div/div[1]/div/table/tbody/t
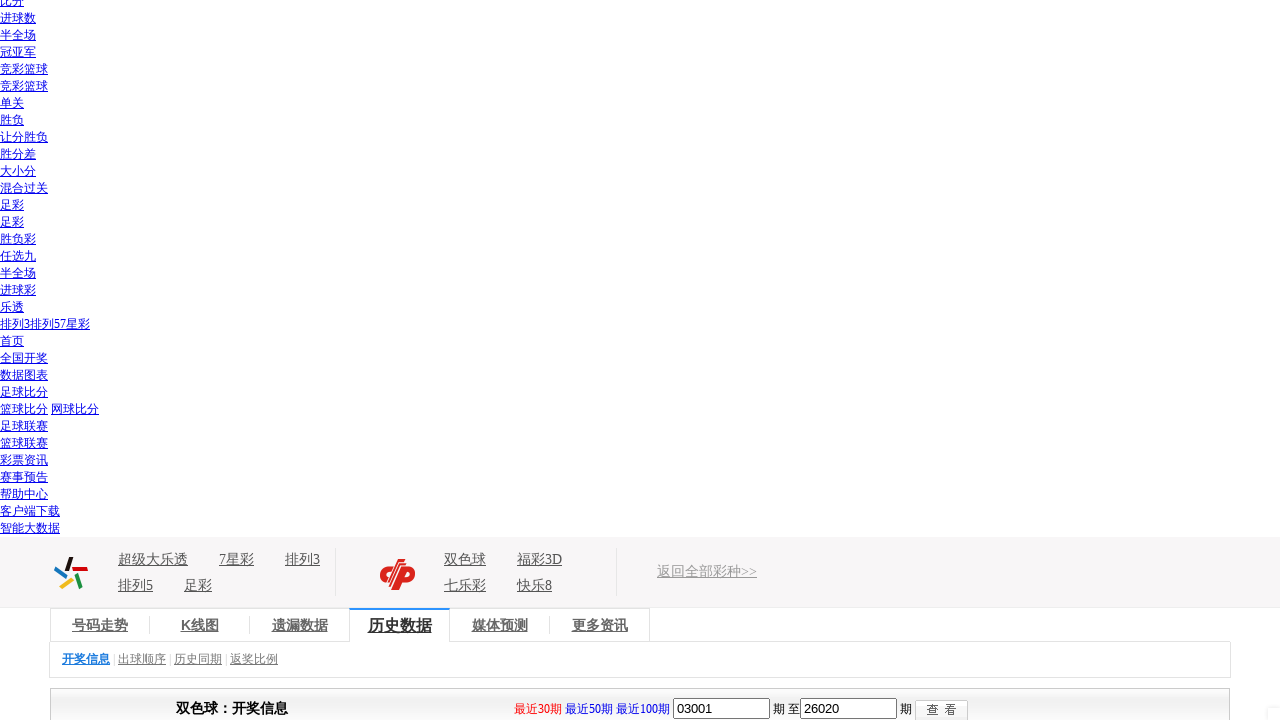

Lottery history data table loaded successfully
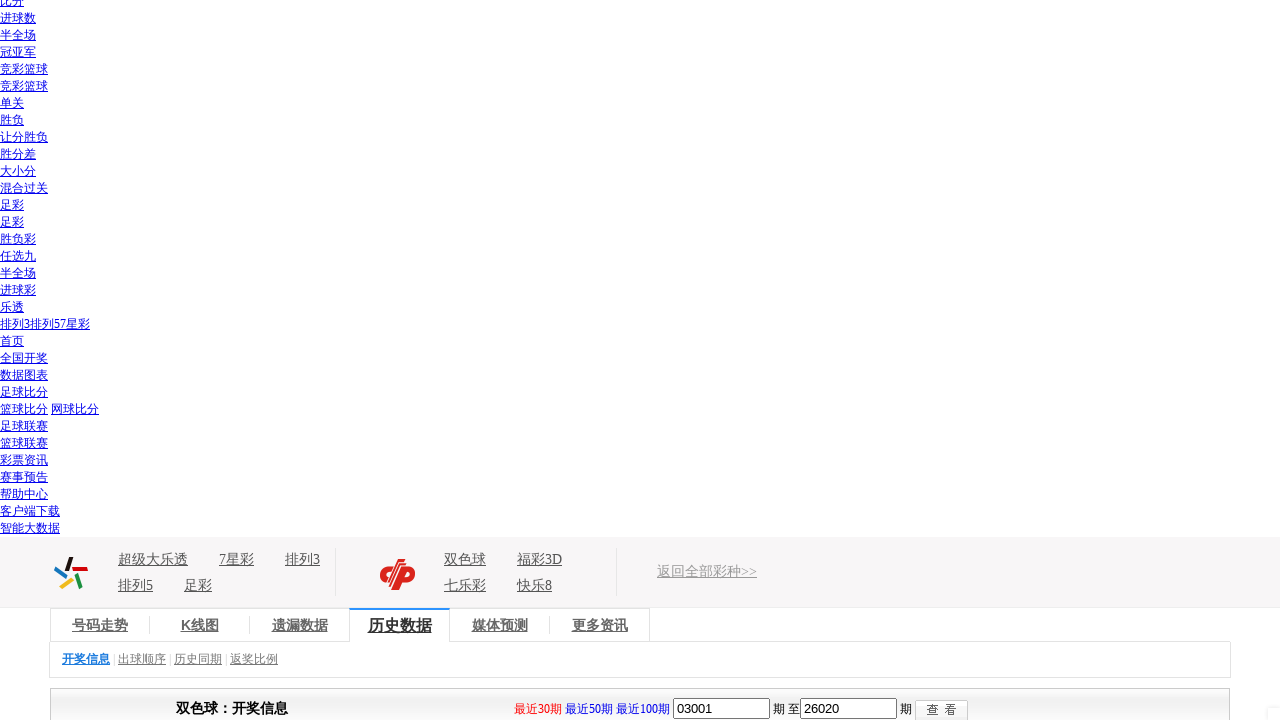

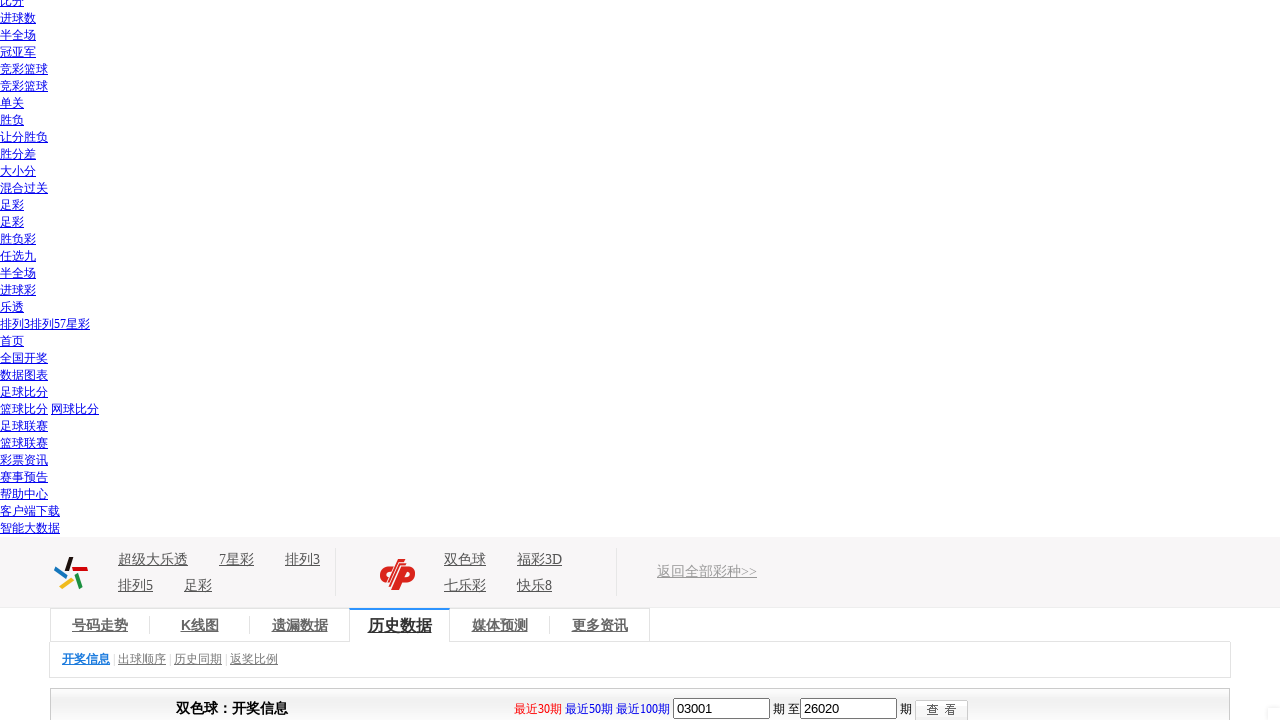